Tests checkbox interaction by clicking and double-clicking on a checkbox element

Starting URL: https://the-internet.herokuapp.com/checkboxes

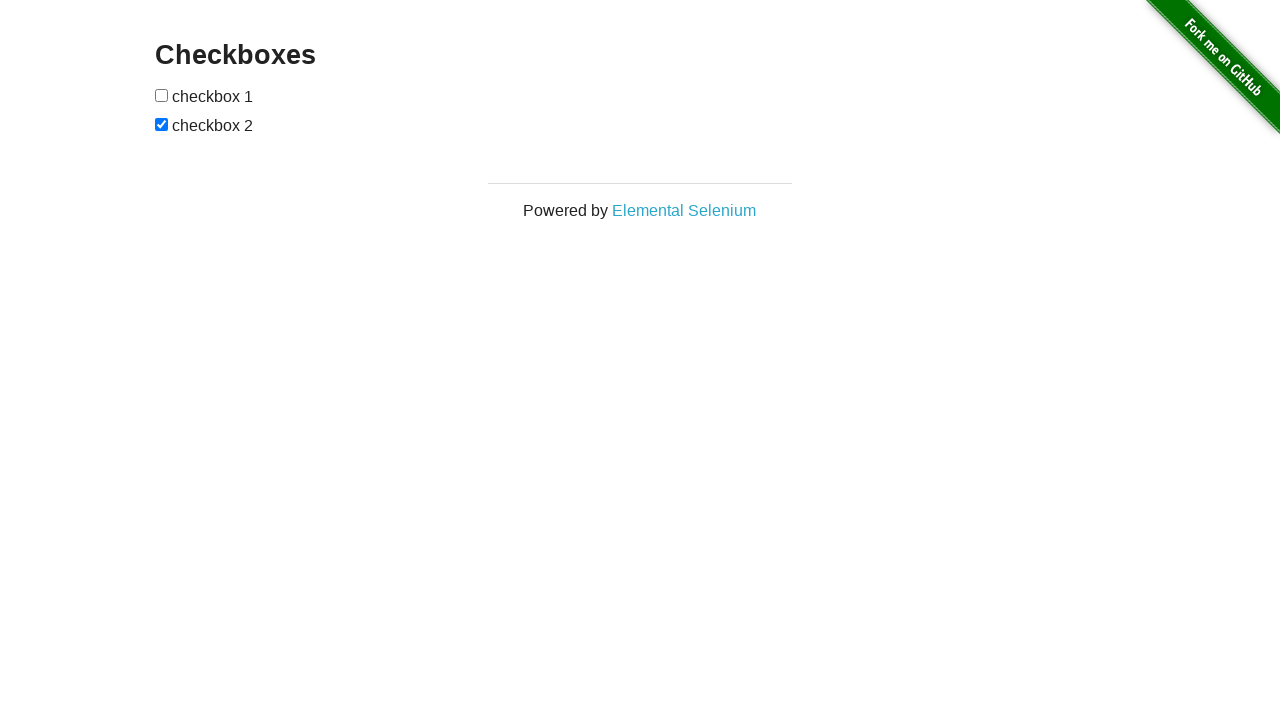

Clicked on the second checkbox at (162, 124) on input[type='checkbox']:nth-of-type(2)
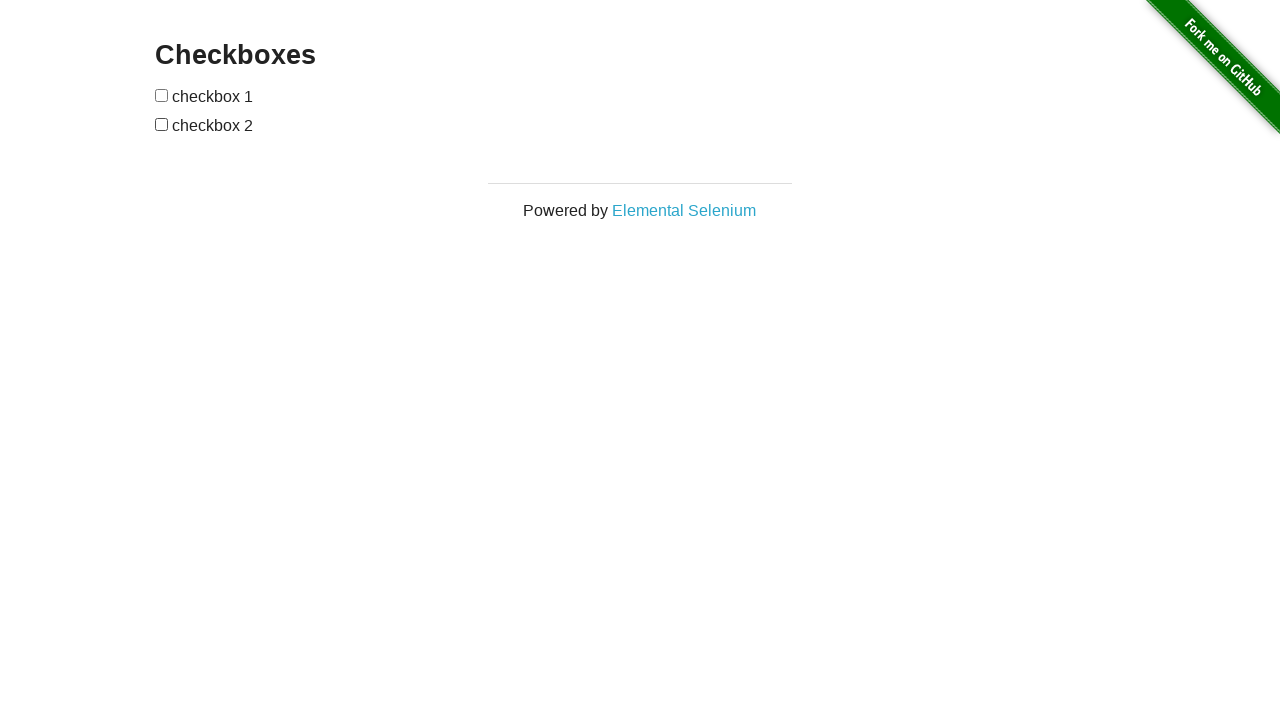

Double-clicked on the second checkbox at (162, 124) on input[type='checkbox']:nth-of-type(2)
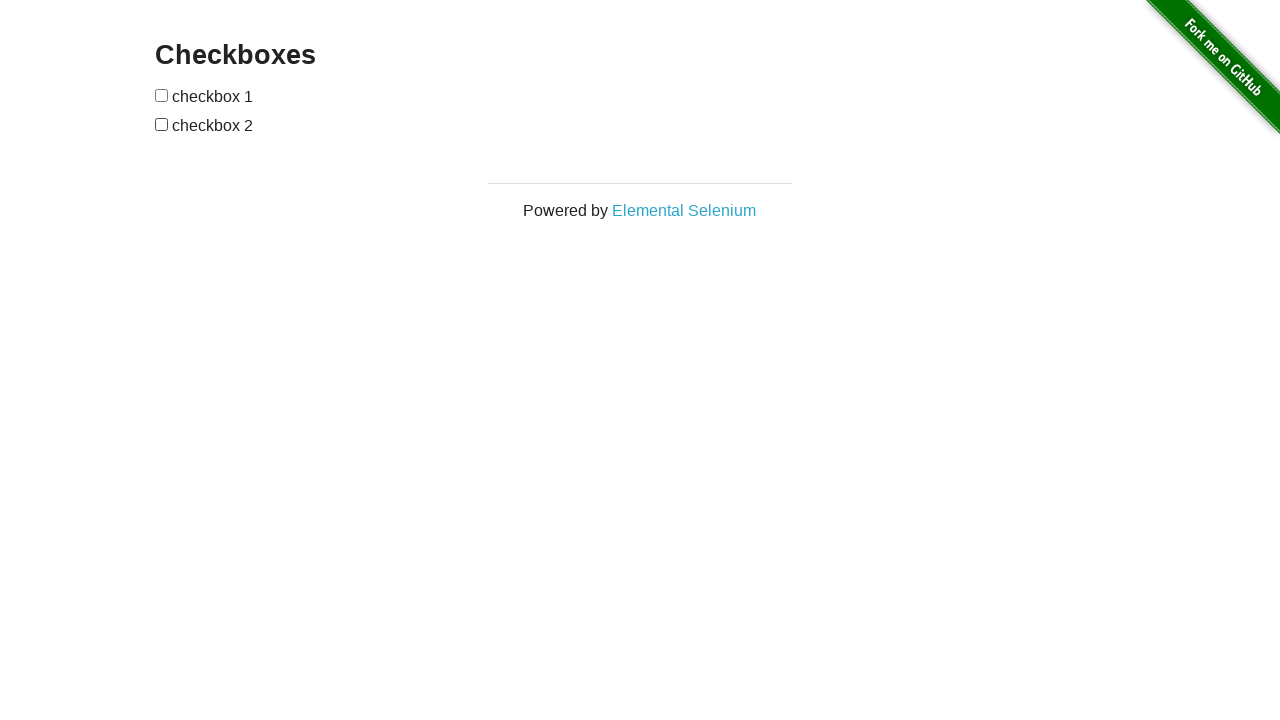

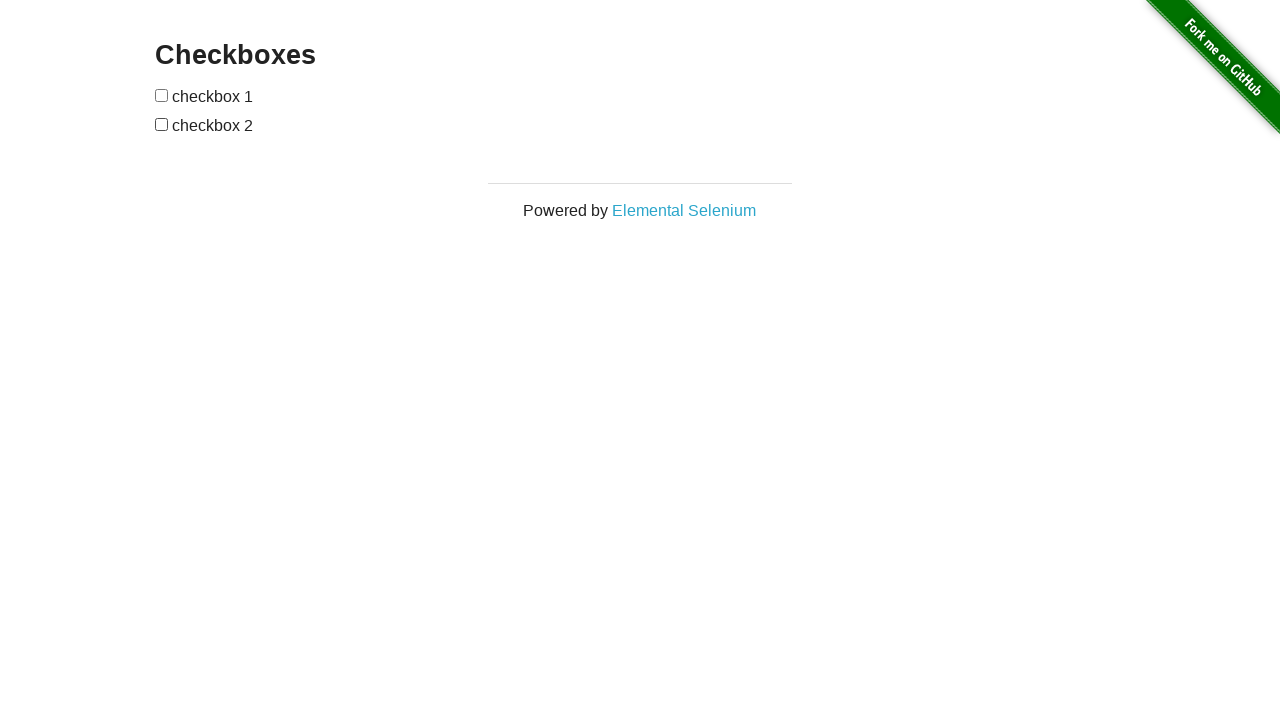